Tests that a todo item is removed when edited to an empty string

Starting URL: https://demo.playwright.dev/todomvc

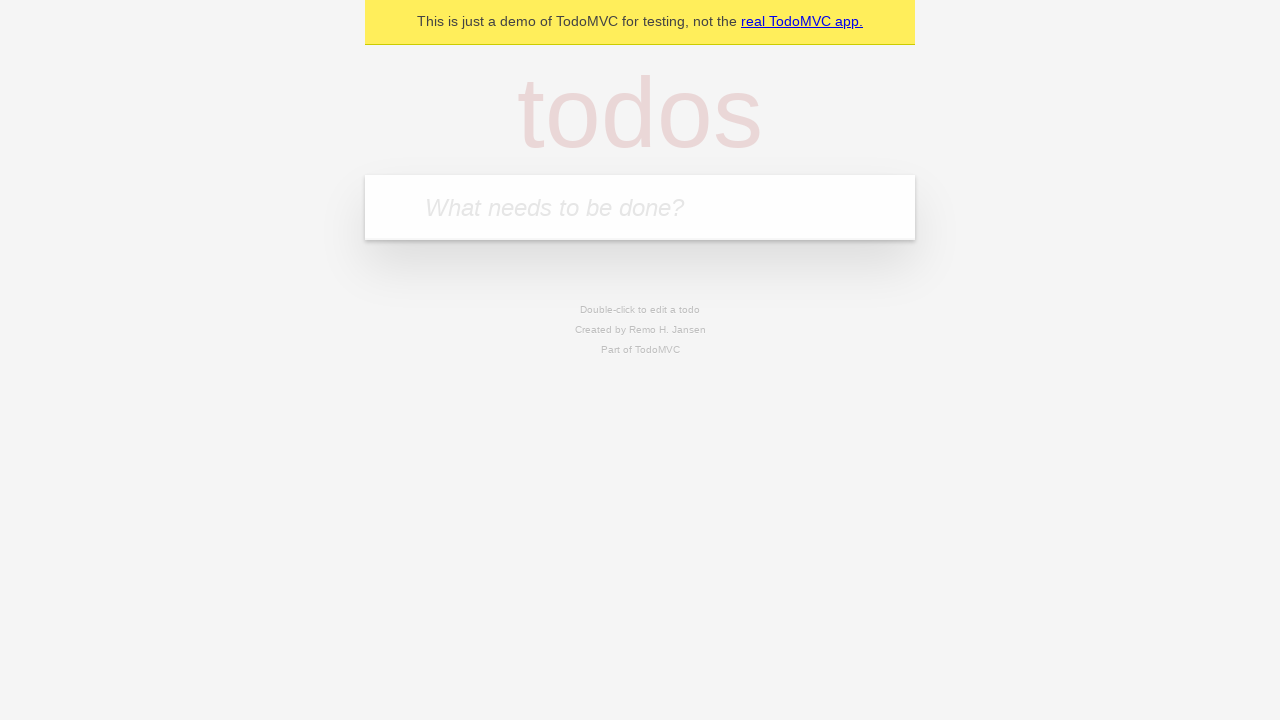

Located the 'What needs to be done?' input field
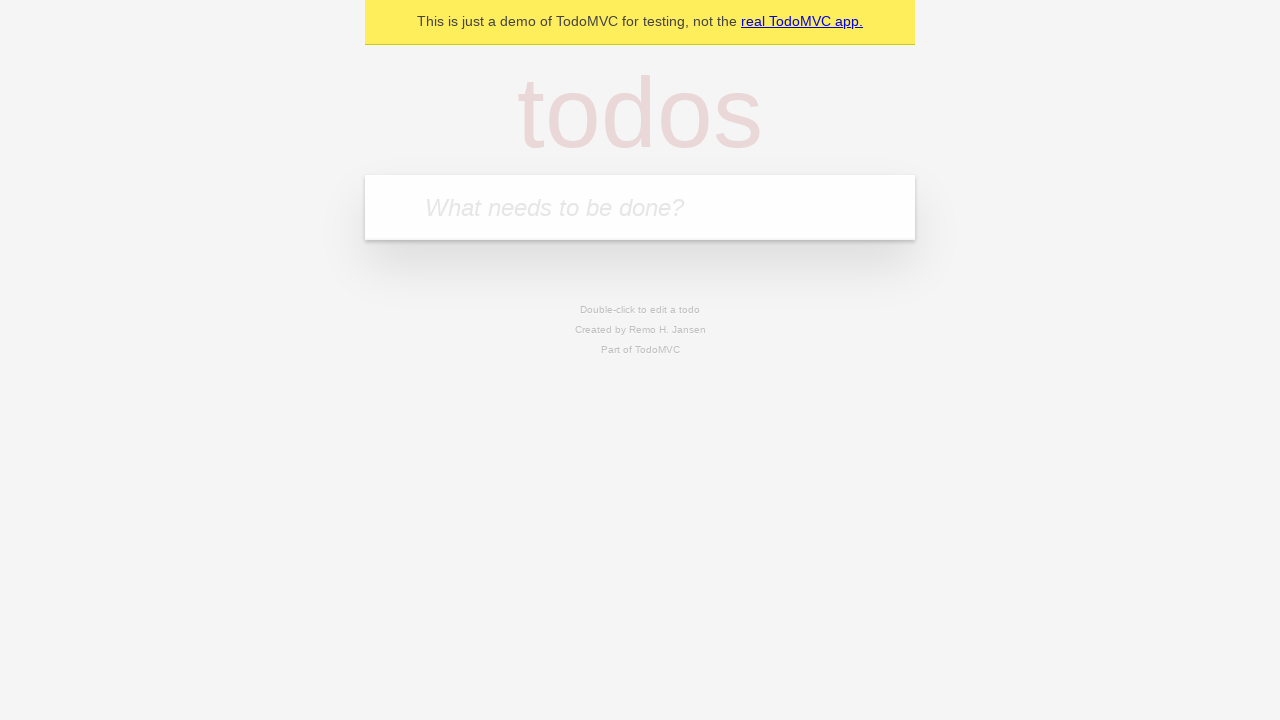

Filled first todo with 'buy some cheese' on internal:attr=[placeholder="What needs to be done?"i]
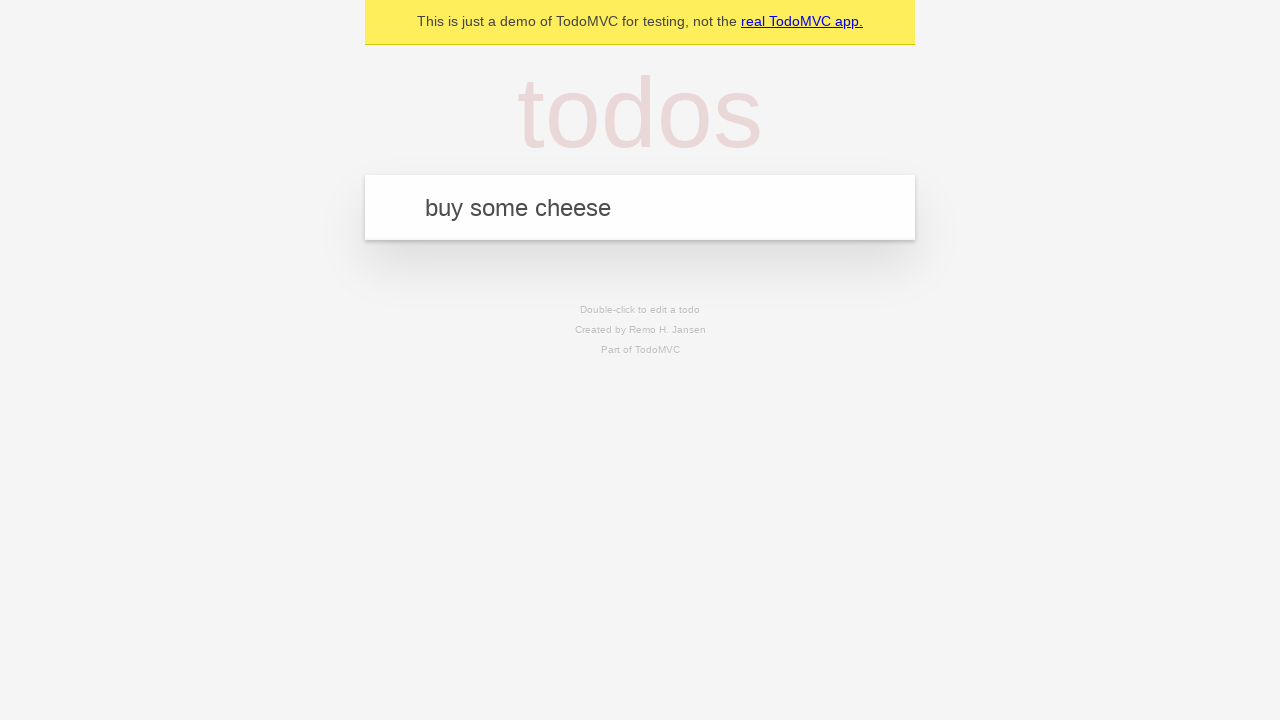

Pressed Enter to add first todo on internal:attr=[placeholder="What needs to be done?"i]
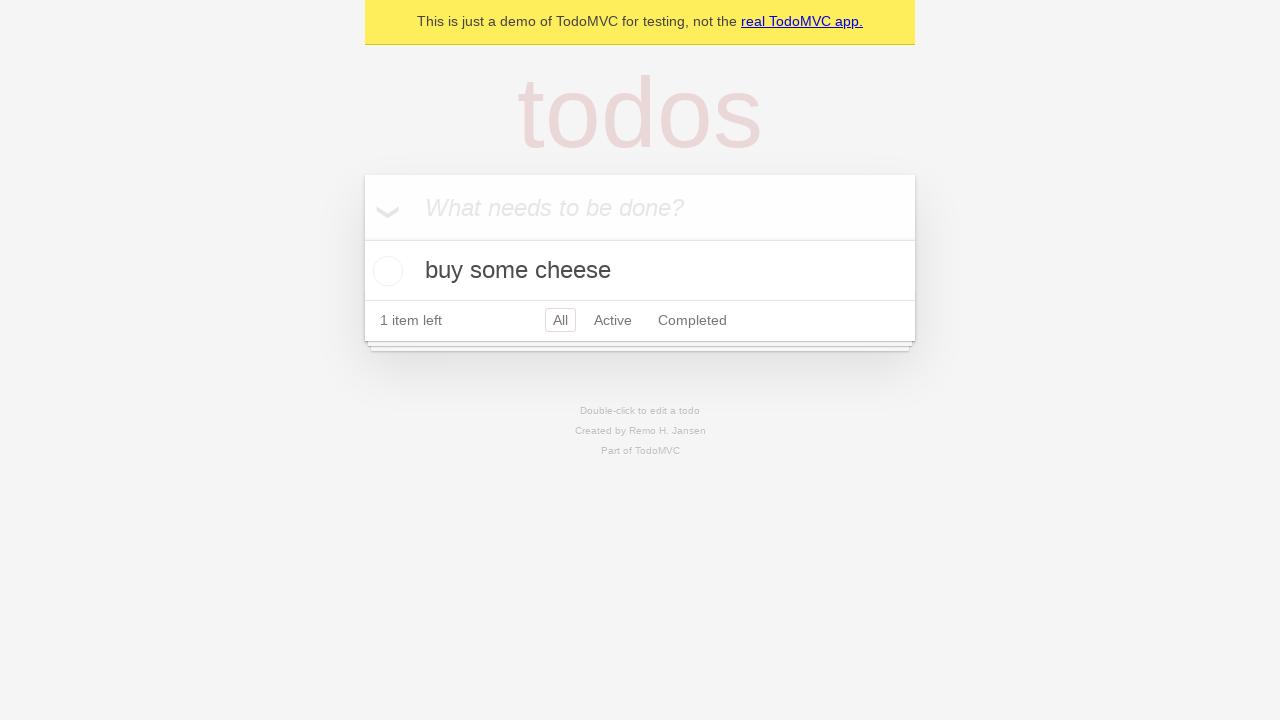

Filled second todo with 'feed the cat' on internal:attr=[placeholder="What needs to be done?"i]
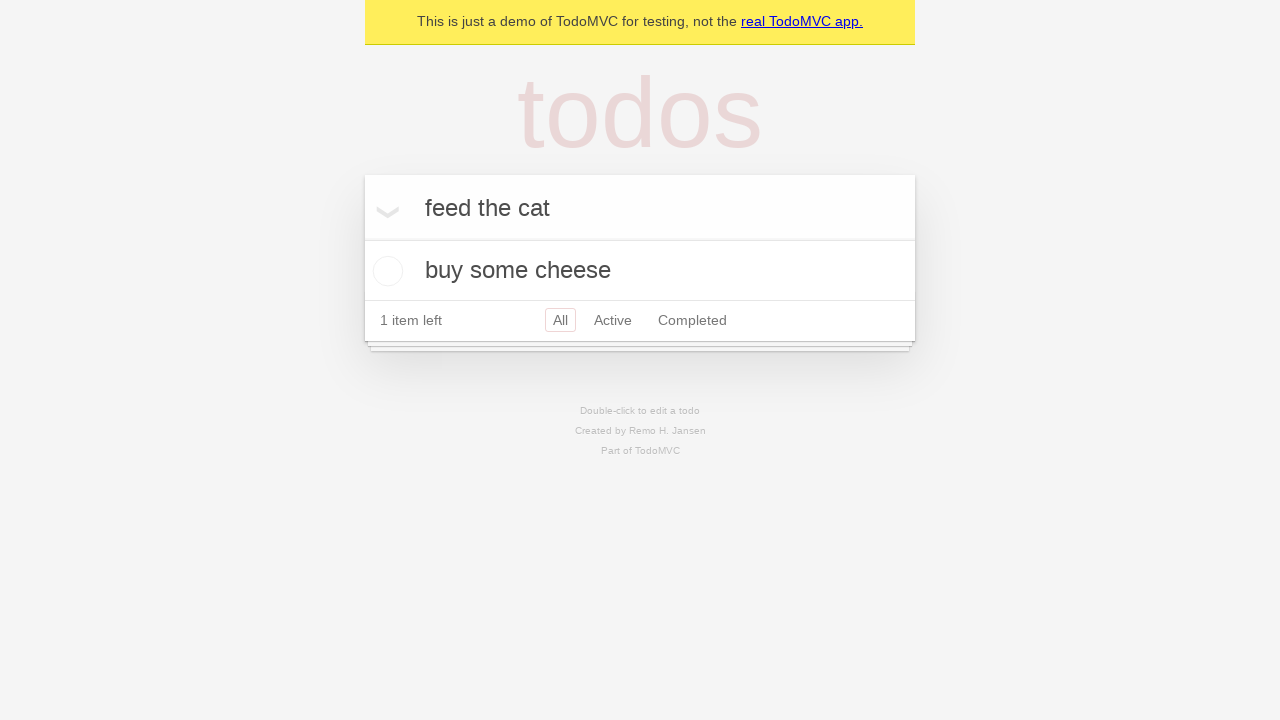

Pressed Enter to add second todo on internal:attr=[placeholder="What needs to be done?"i]
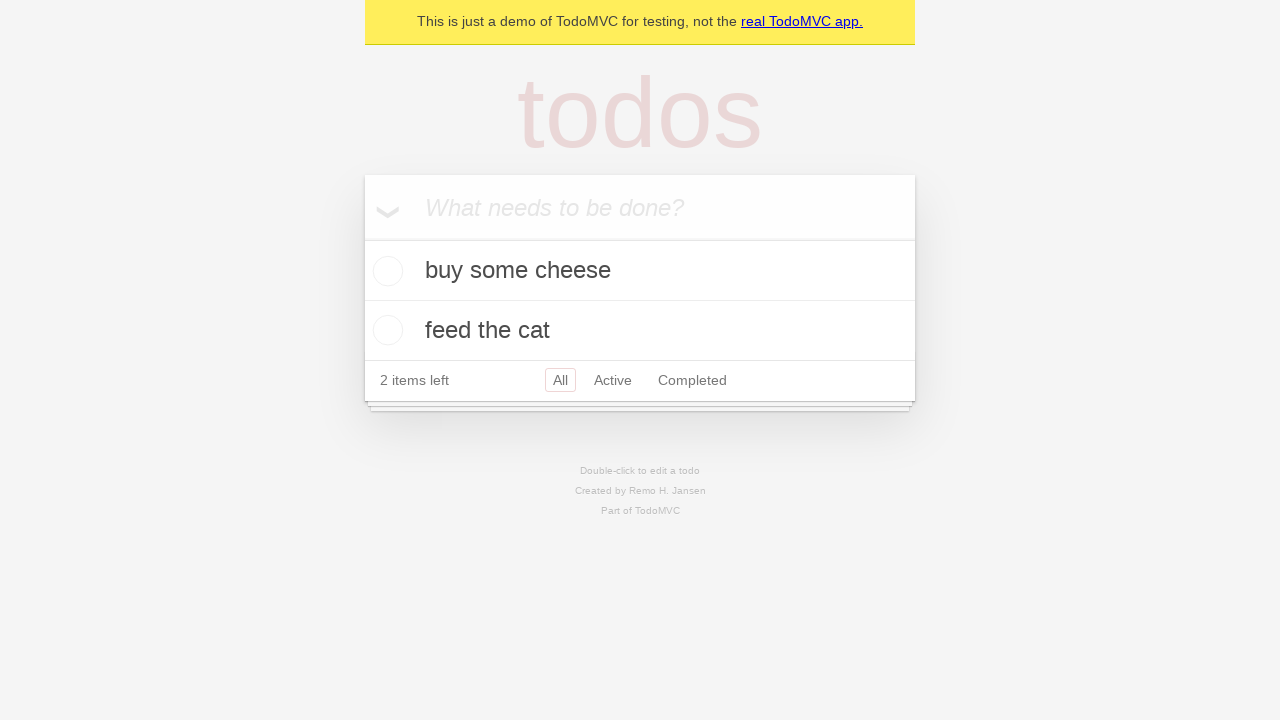

Filled third todo with 'book a doctors appointment' on internal:attr=[placeholder="What needs to be done?"i]
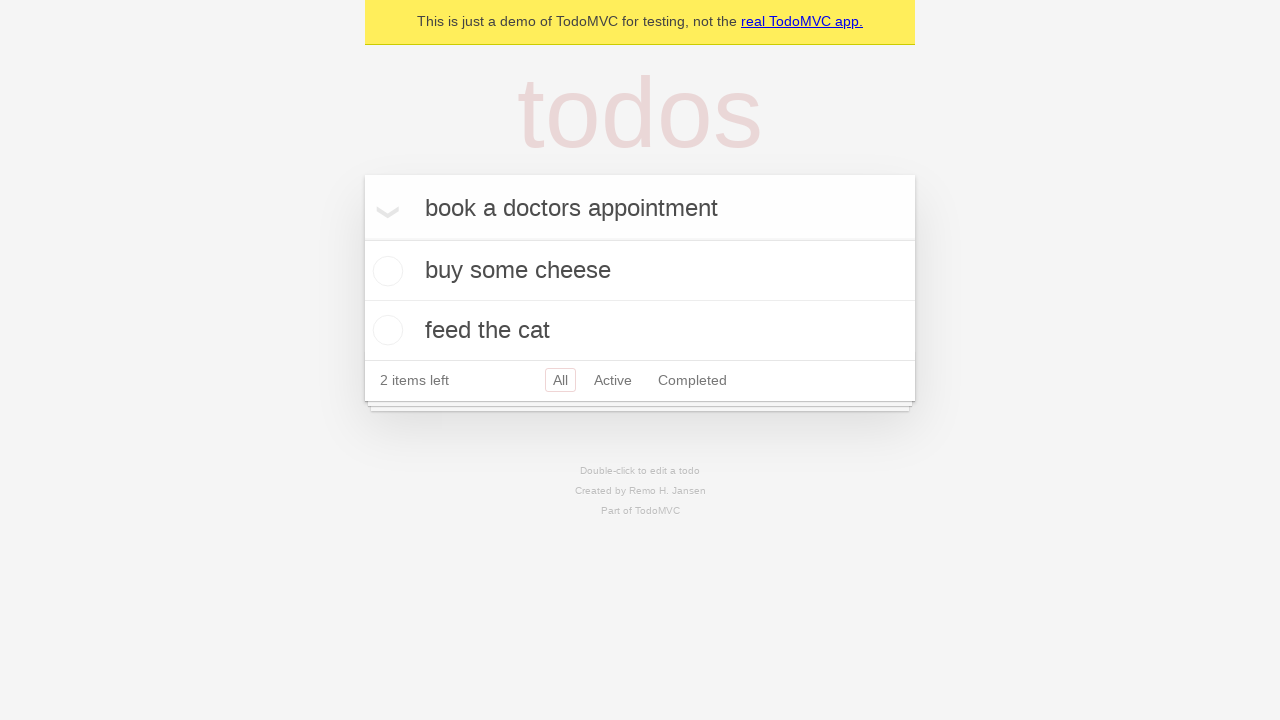

Pressed Enter to add third todo on internal:attr=[placeholder="What needs to be done?"i]
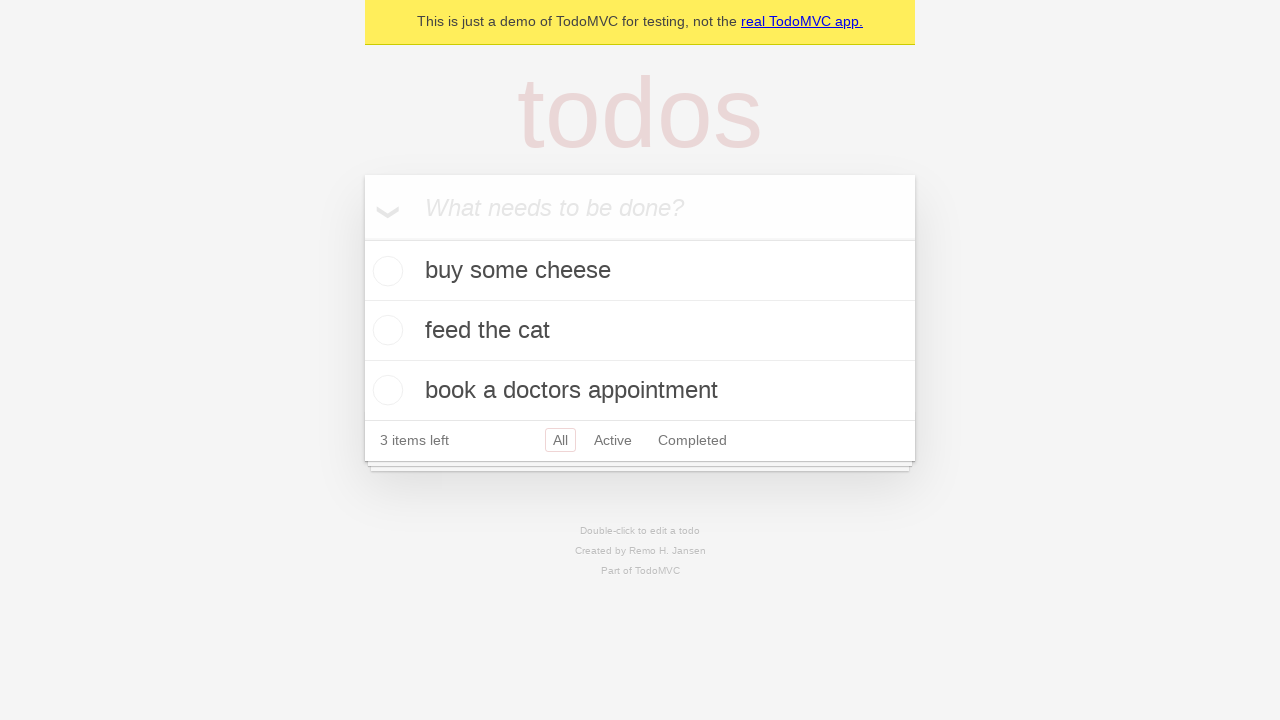

Confirmed 3 todo items are displayed
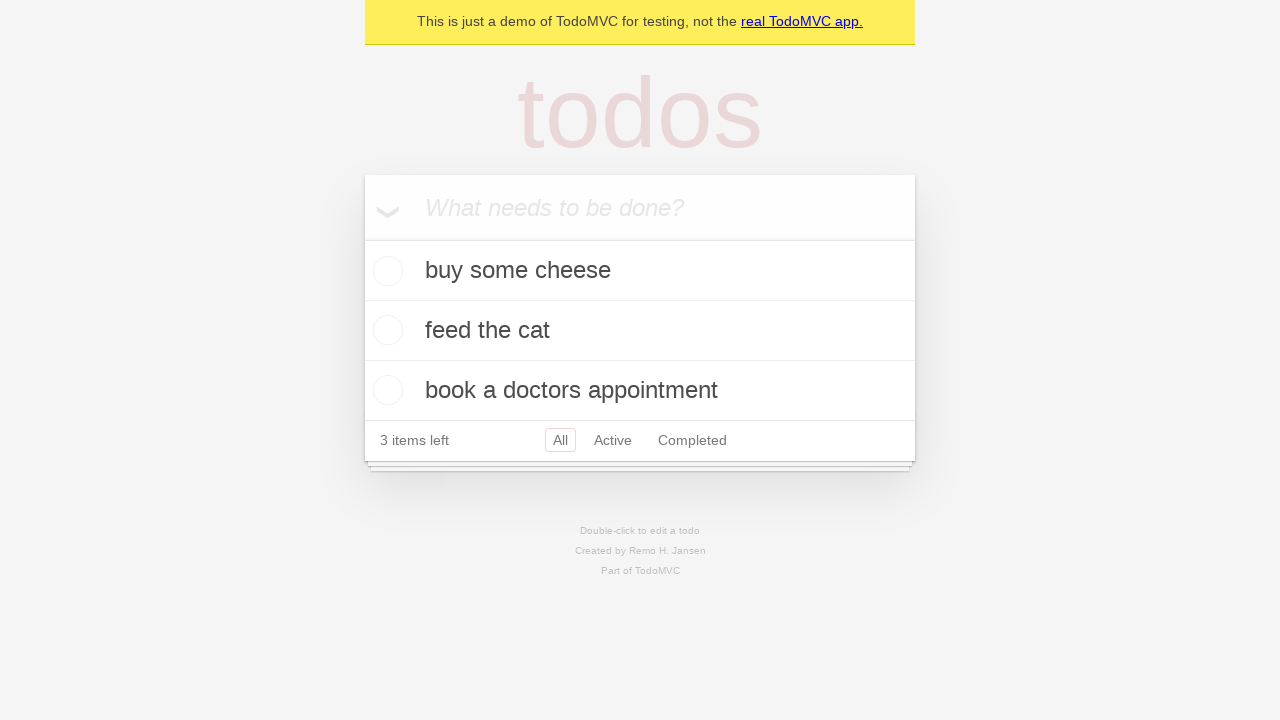

Located all todo items
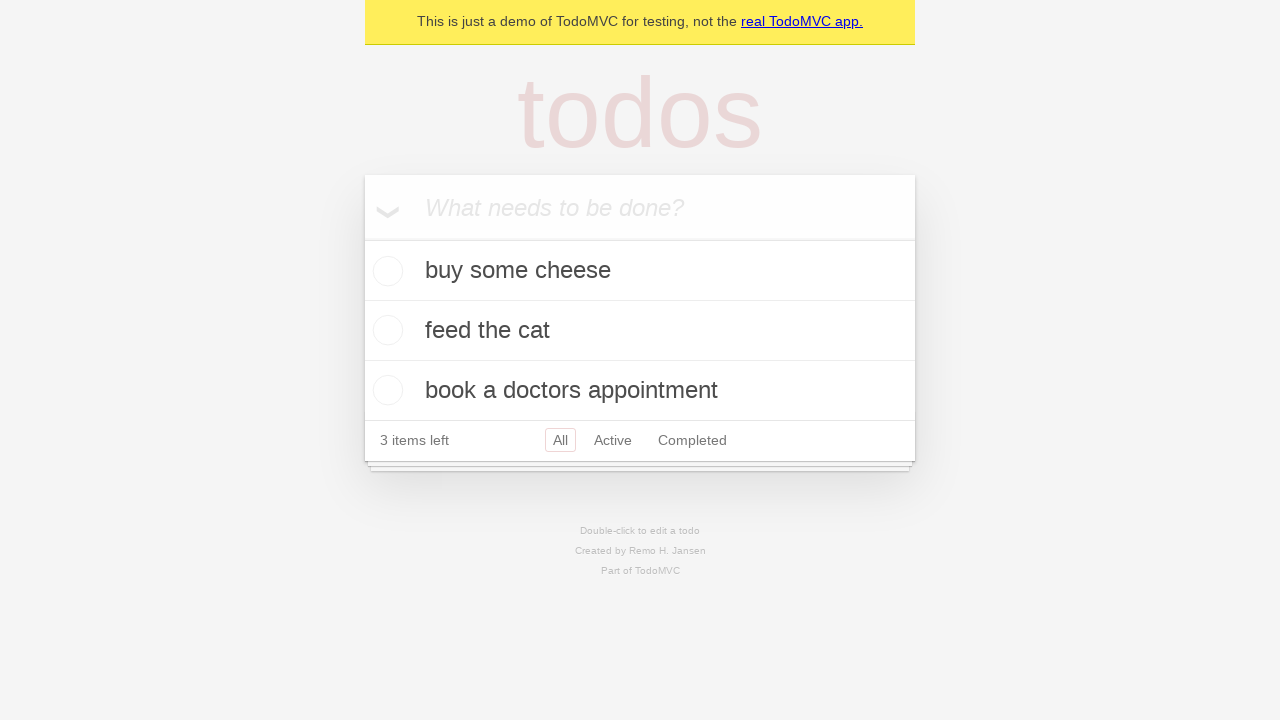

Double-clicked second todo item to enter edit mode at (640, 331) on internal:testid=[data-testid="todo-item"s] >> nth=1
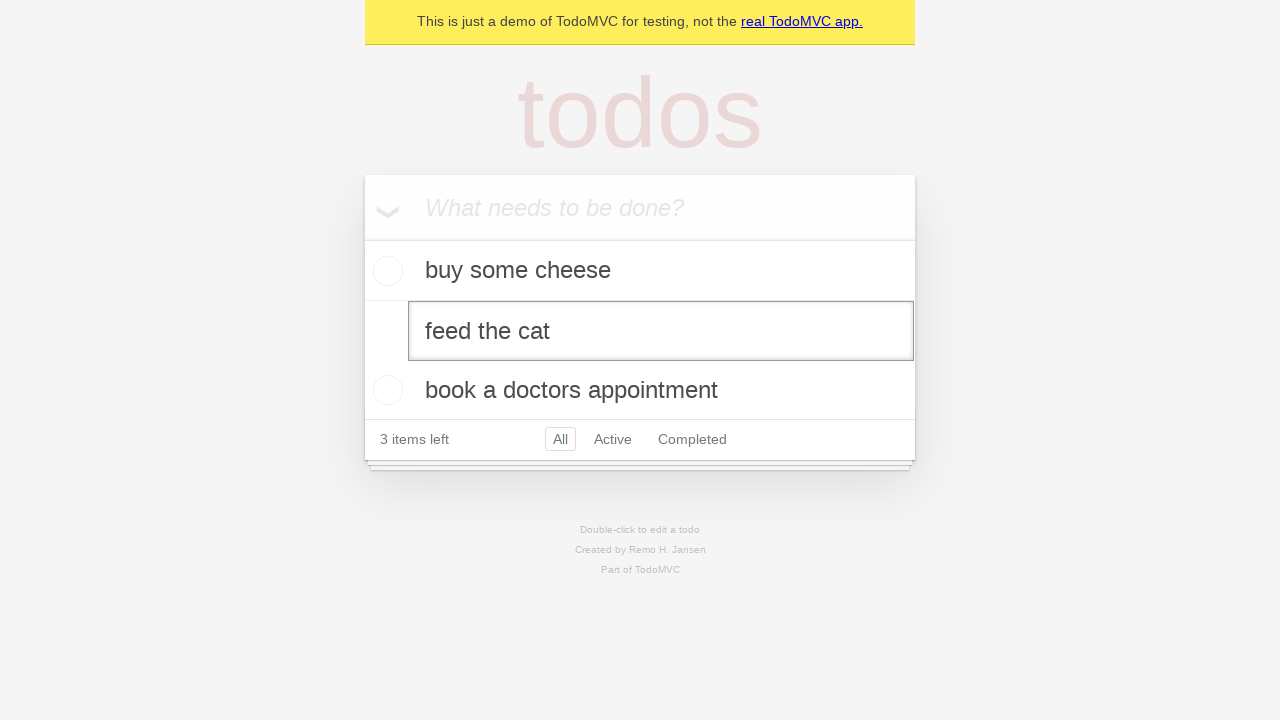

Located the edit textbox for the second todo
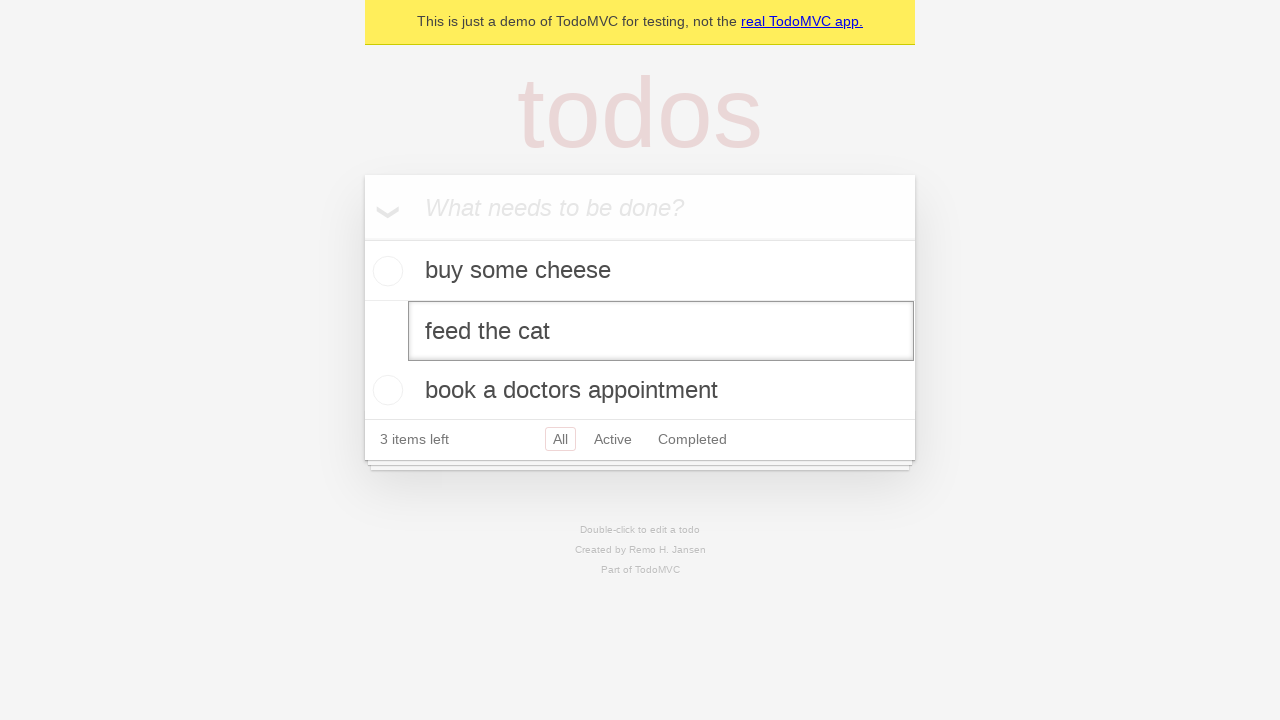

Cleared the edit textbox to empty string on internal:testid=[data-testid="todo-item"s] >> nth=1 >> internal:role=textbox[nam
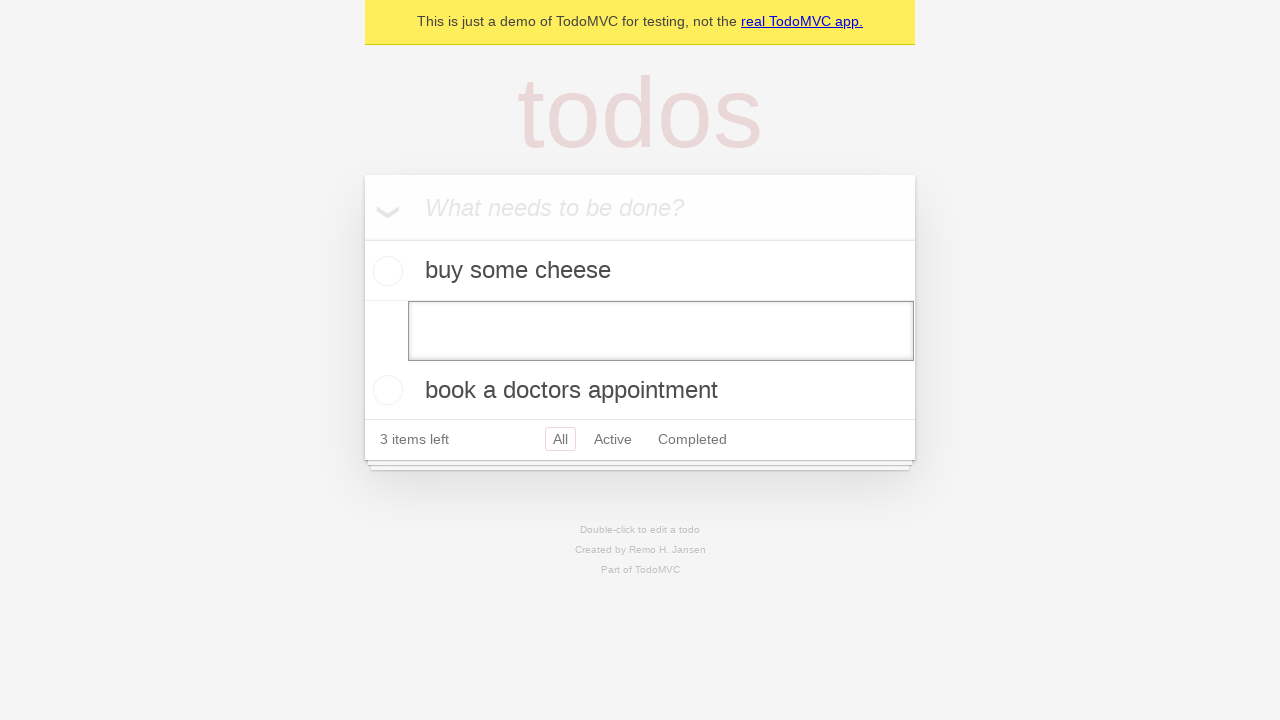

Pressed Enter to confirm the empty edit on internal:testid=[data-testid="todo-item"s] >> nth=1 >> internal:role=textbox[nam
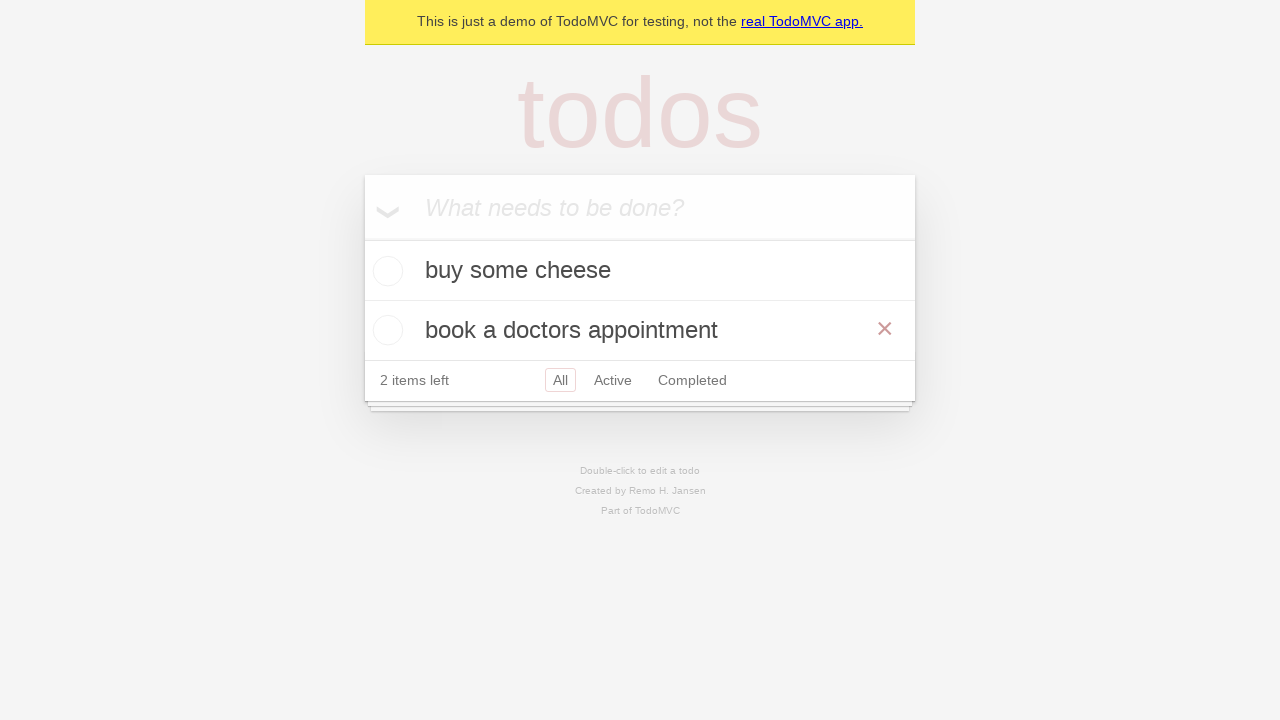

Confirmed todo item was removed, 2 items remaining
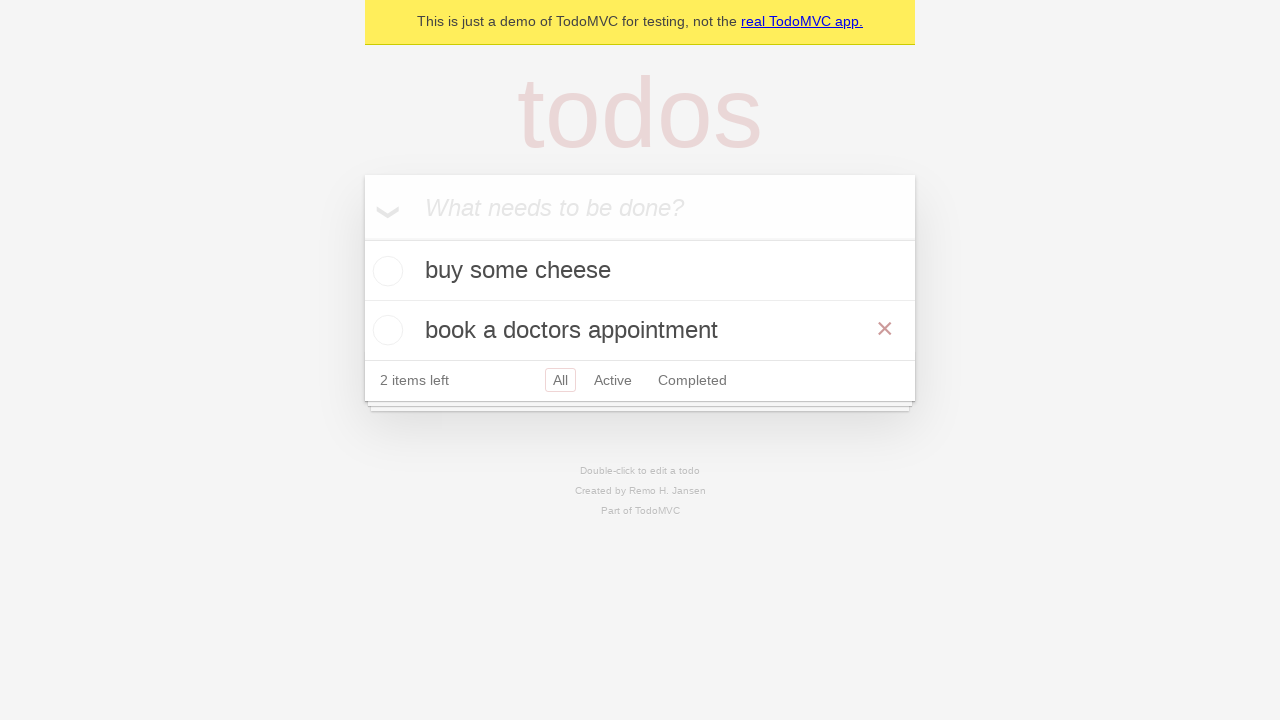

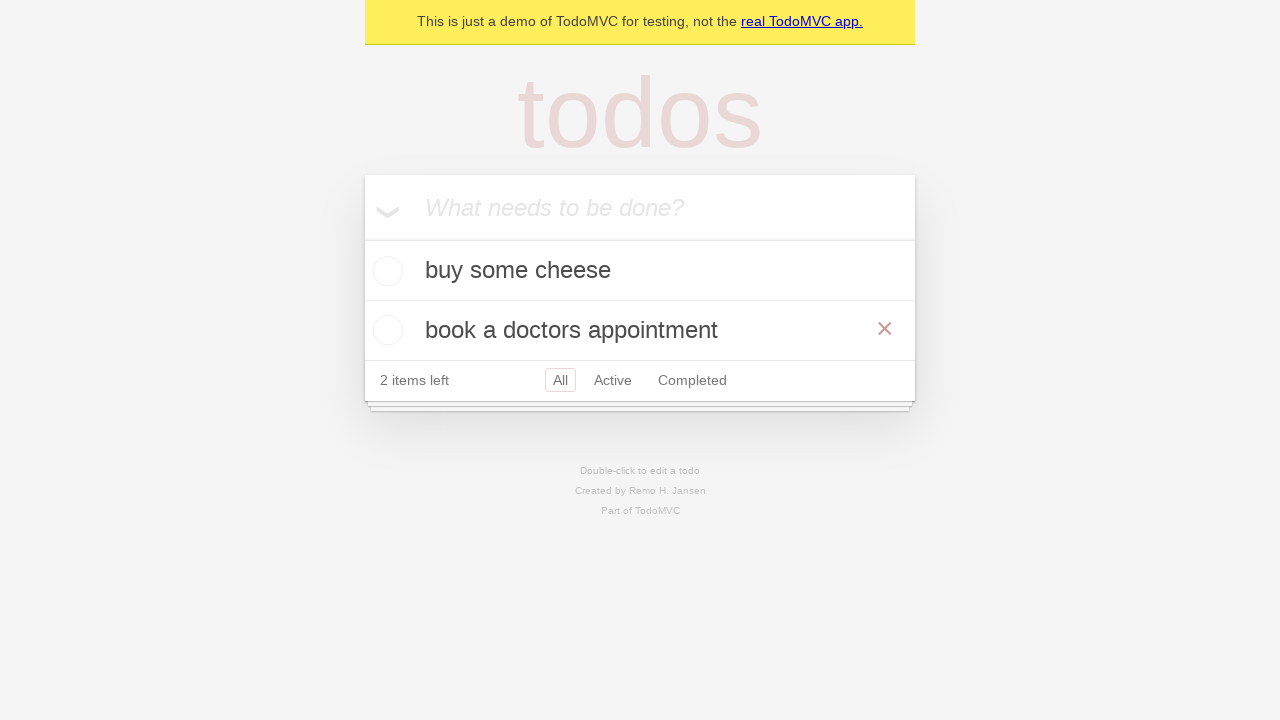